Tests alert handling by clicking a timer alert button and waiting for the alert to appear

Starting URL: https://demoqa.com/alerts

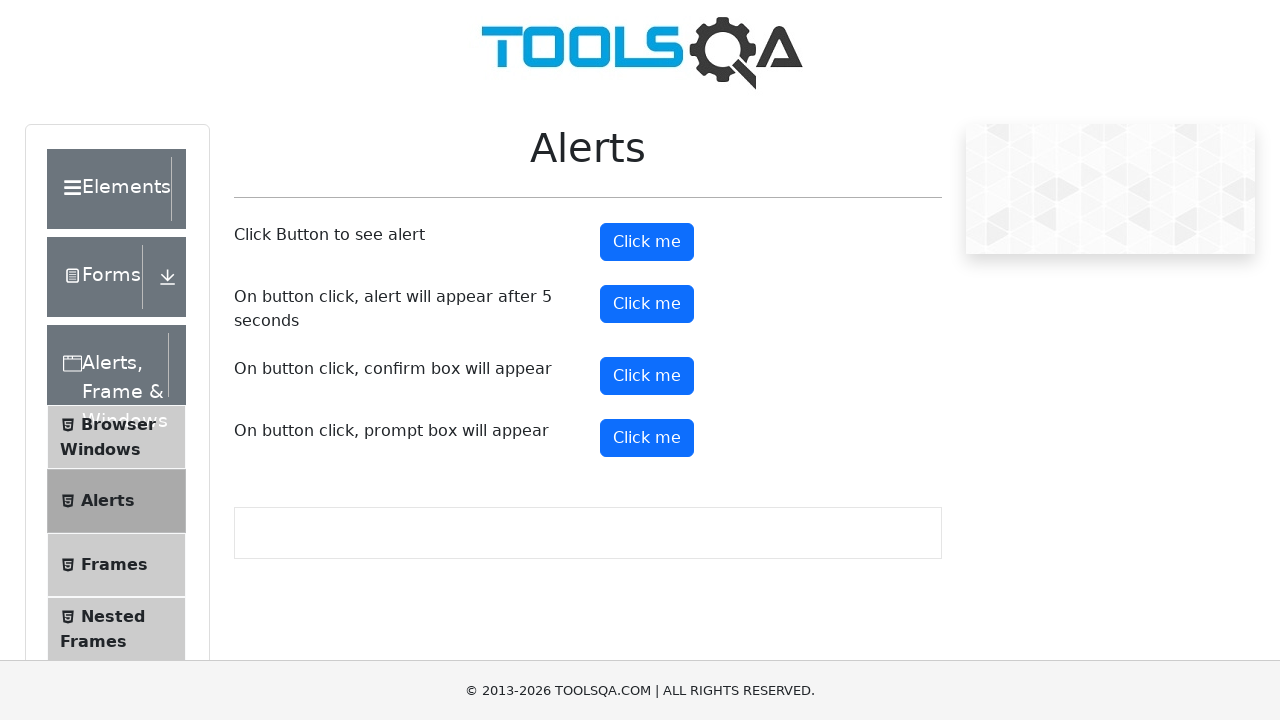

Clicked timer alert button at (647, 304) on #timerAlertButton
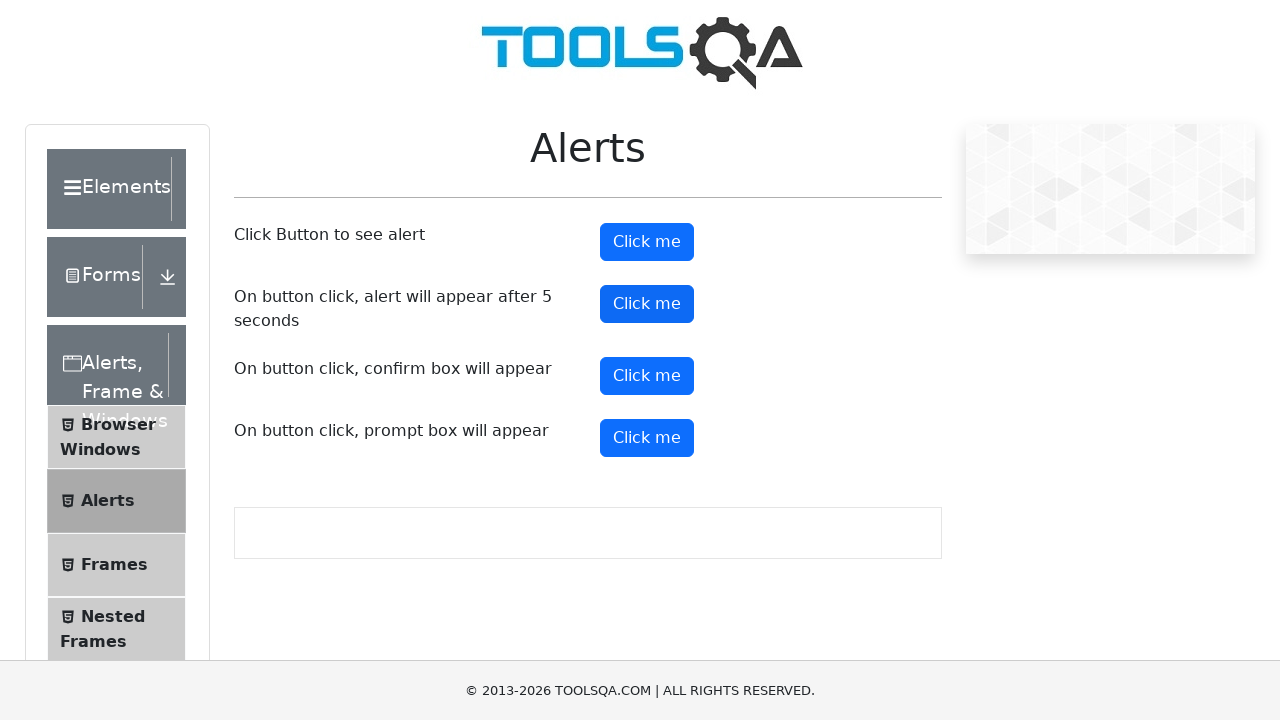

Alert did not appear within timeout
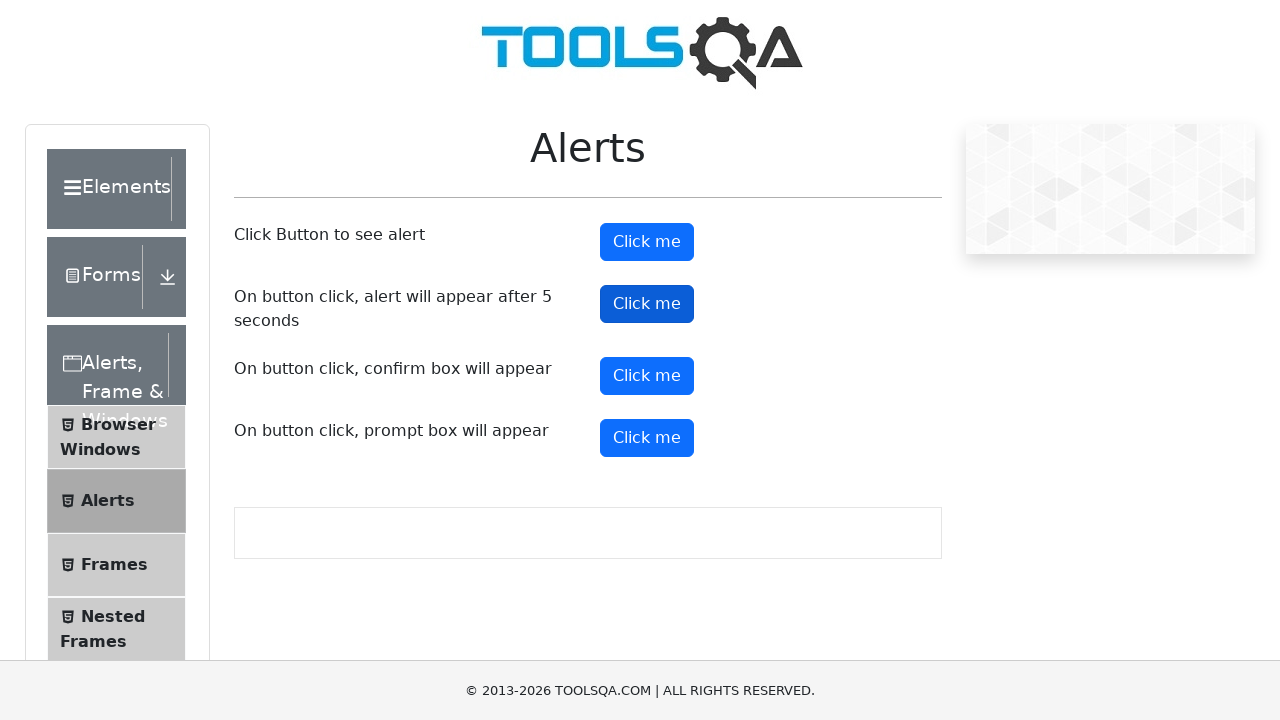

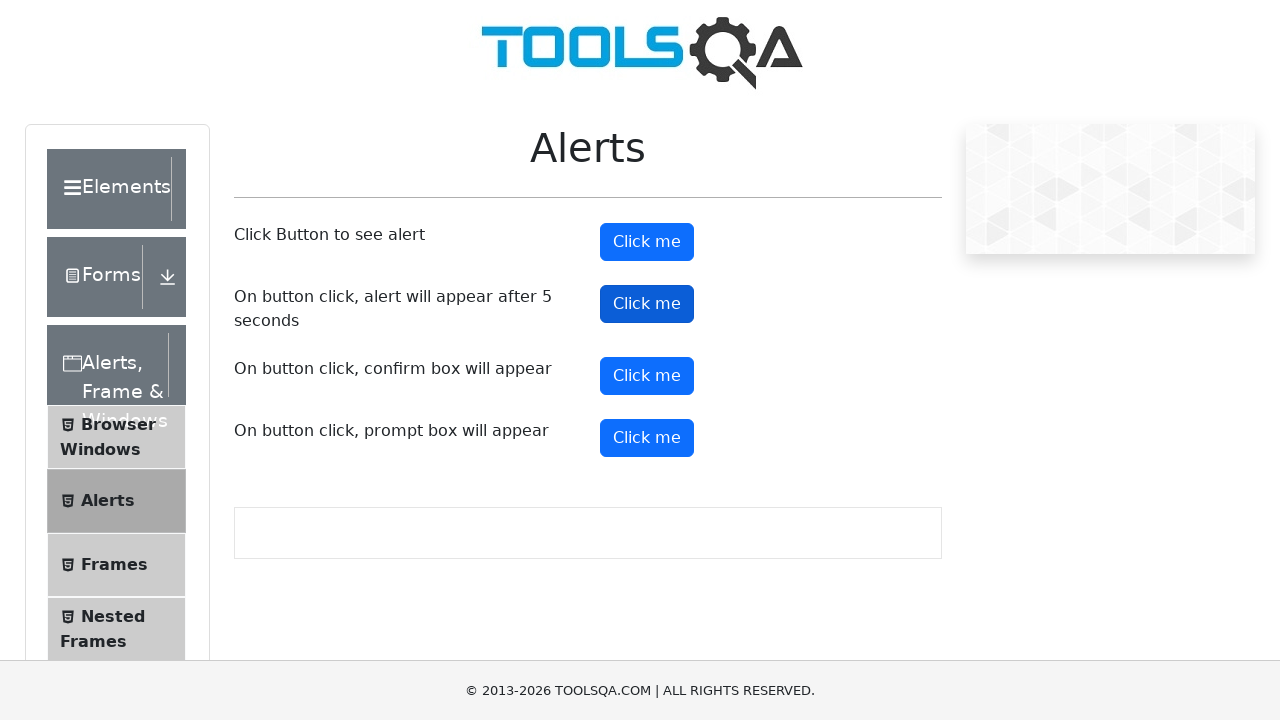